Tests element state checking by verifying button enabled state and message visibility, then conditionally clicking Register or Sign in buttons based on those states.

Starting URL: https://techglobal-training.com/frontend

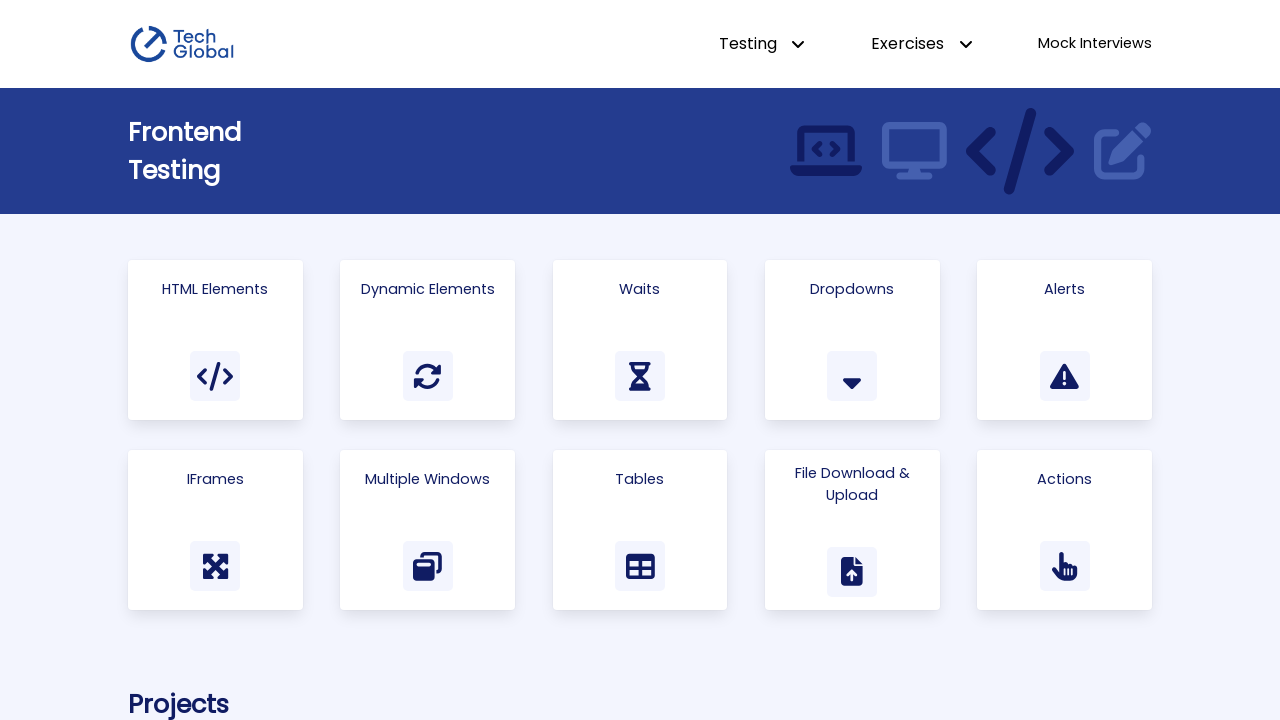

Clicked on 'HTML Elements' link to navigate to the test page at (215, 289) on text=HTML Elements
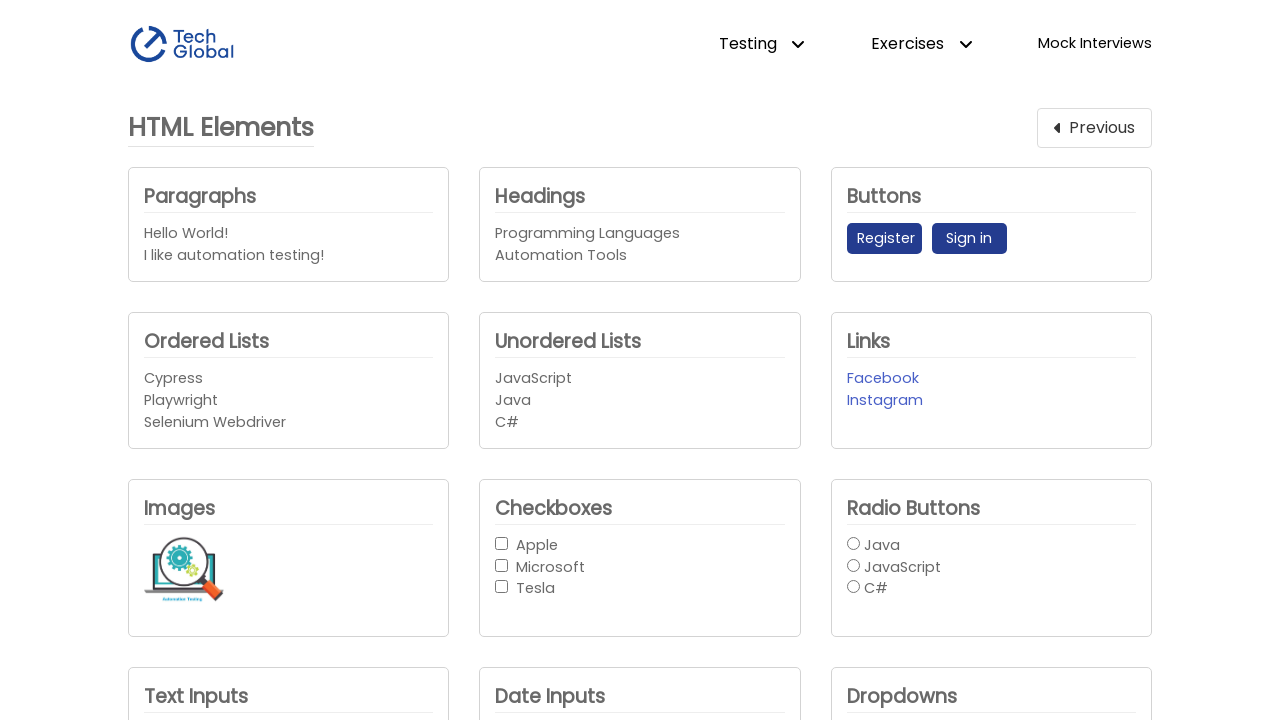

Located Register button element
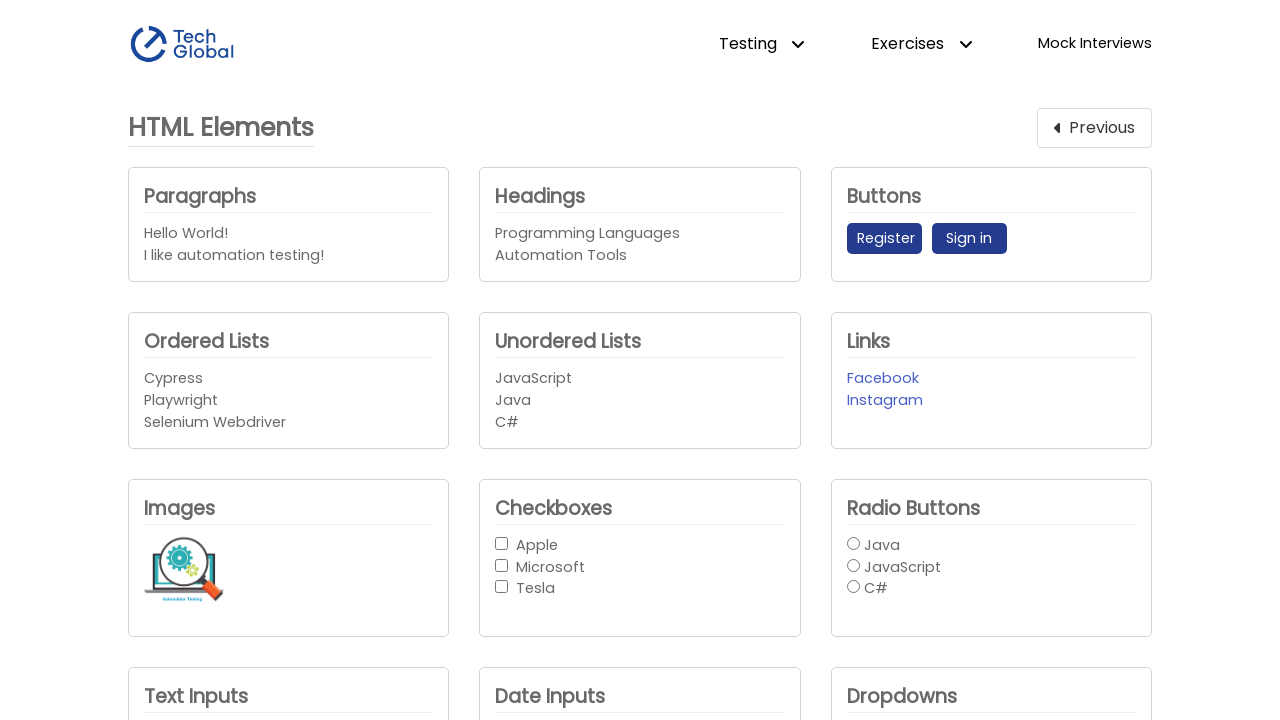

Located Sign in button element
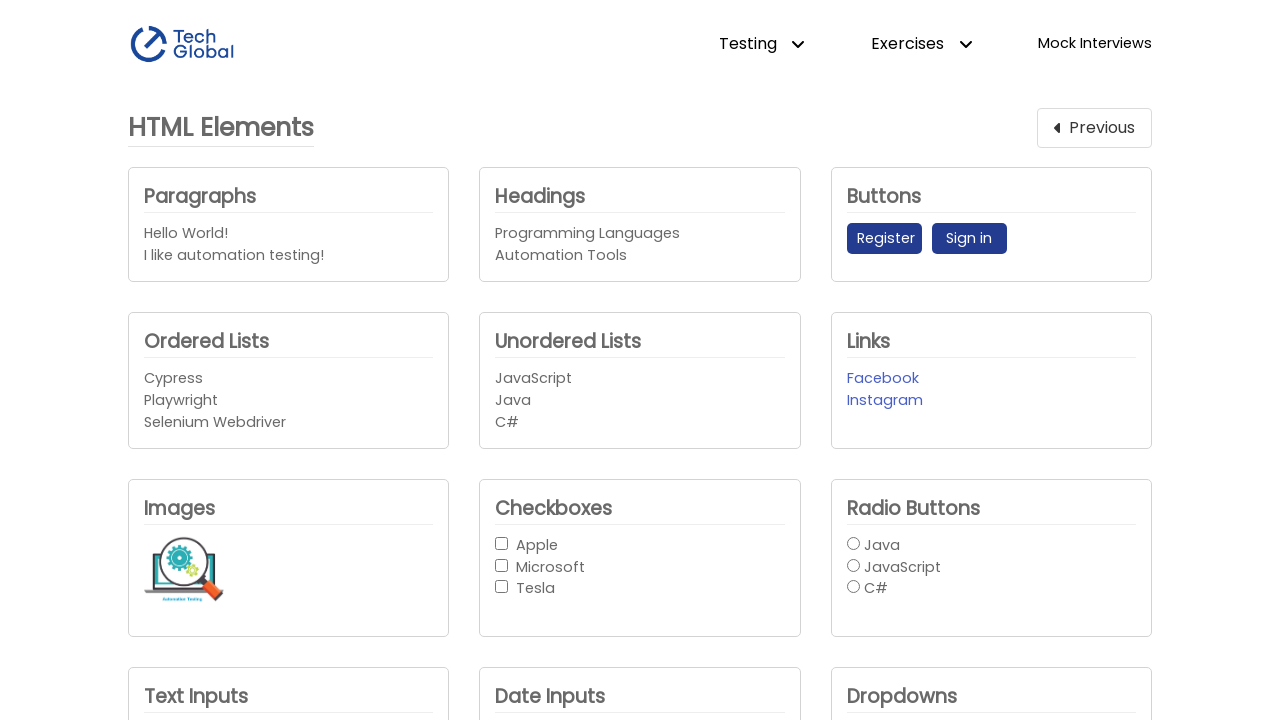

Located message element with class 'mt-1'
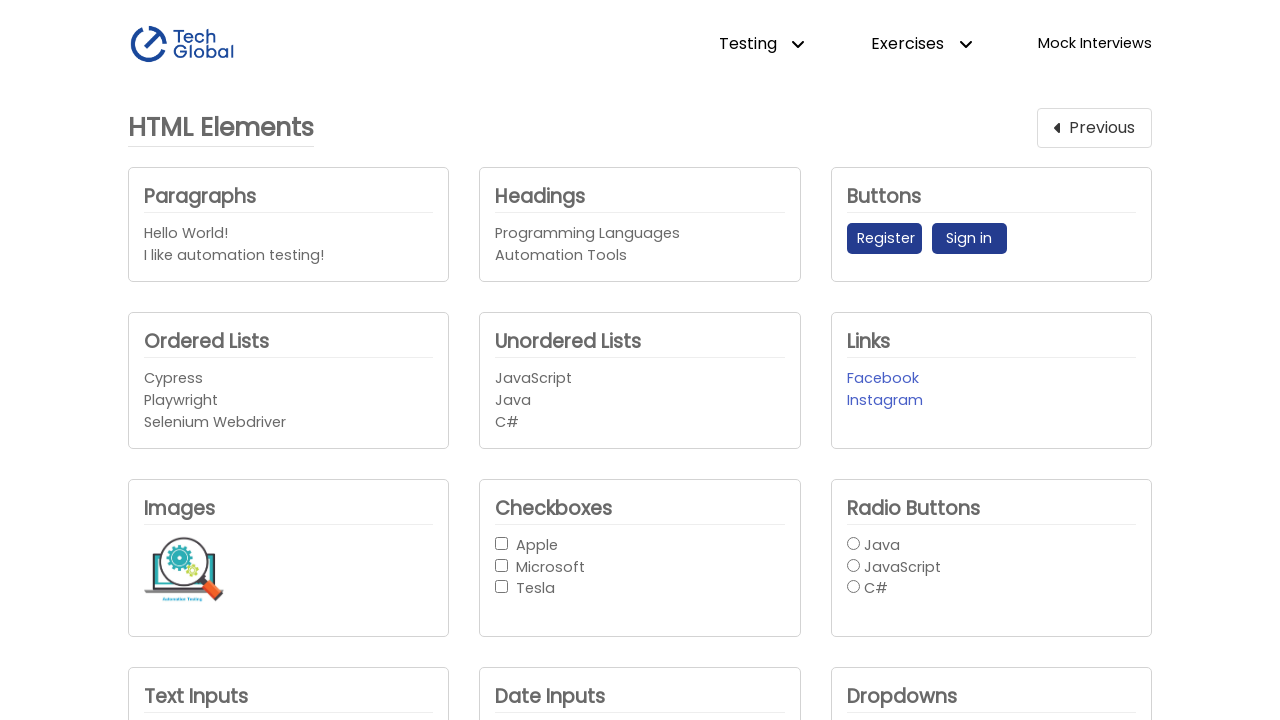

Checked Register button state: enabled=True
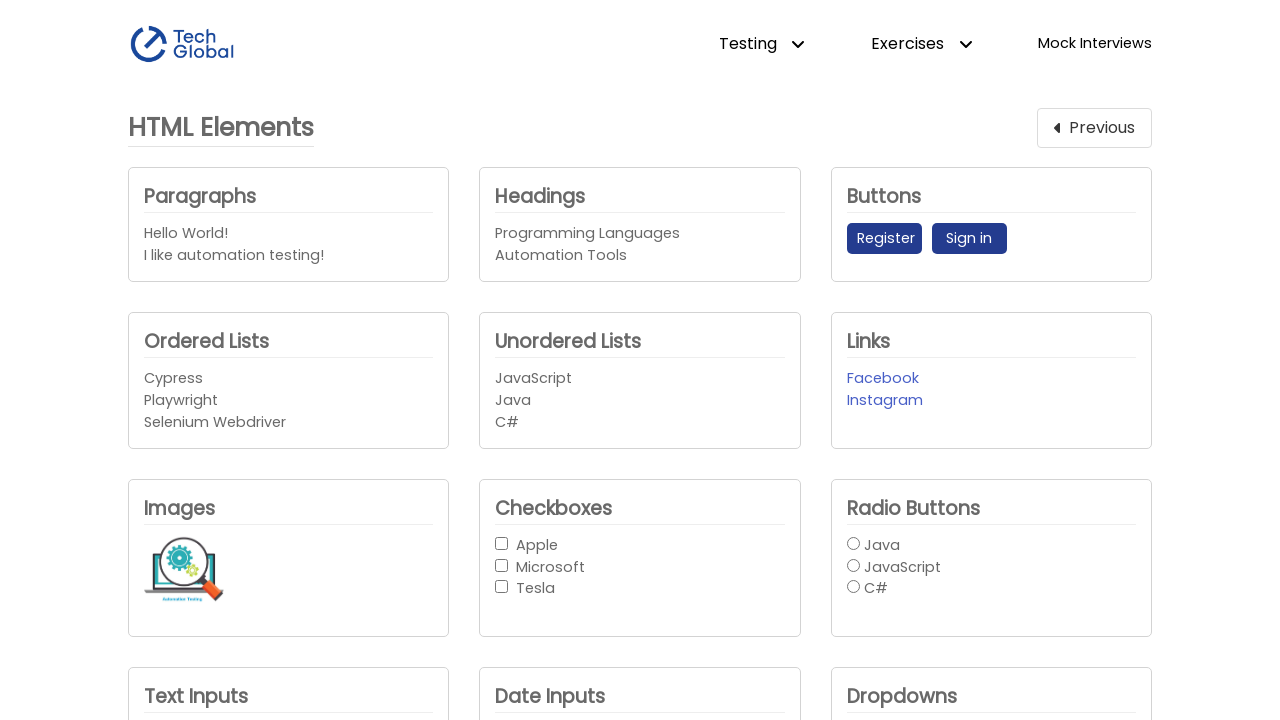

Checked message visibility: visible=False
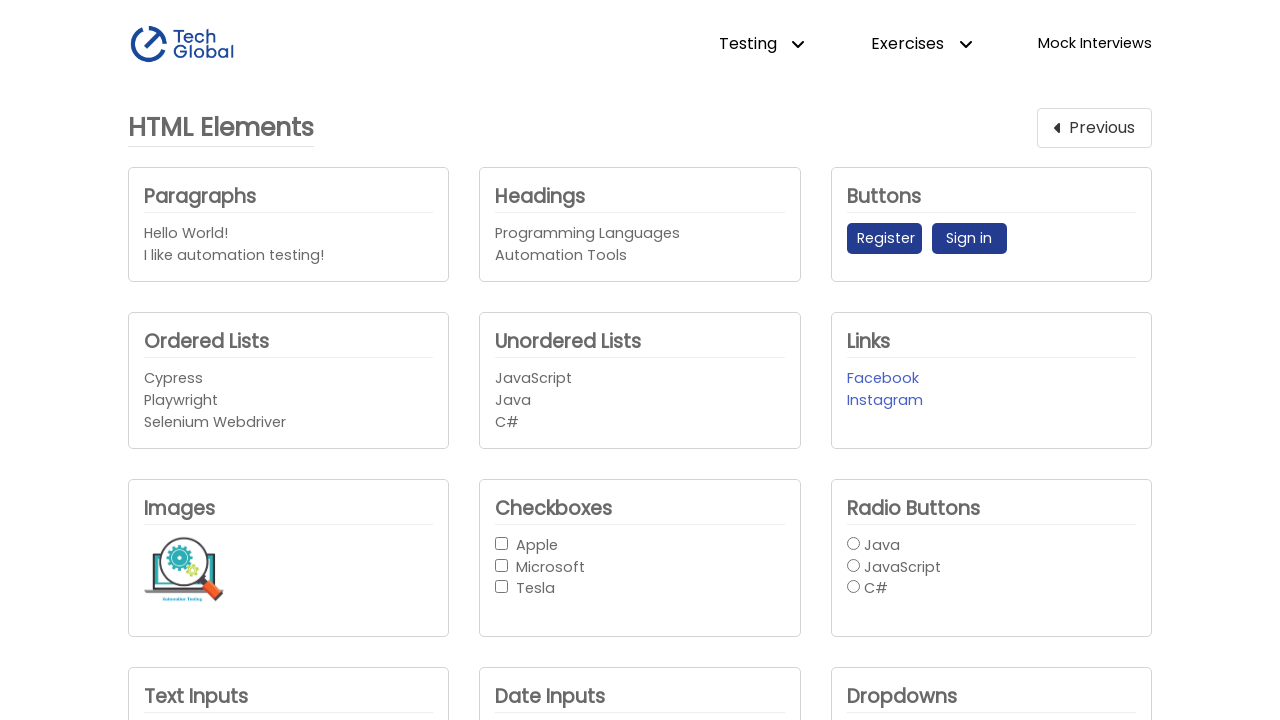

Clicked Register button because it is enabled at (884, 239) on internal:role=button[name="Register"i]
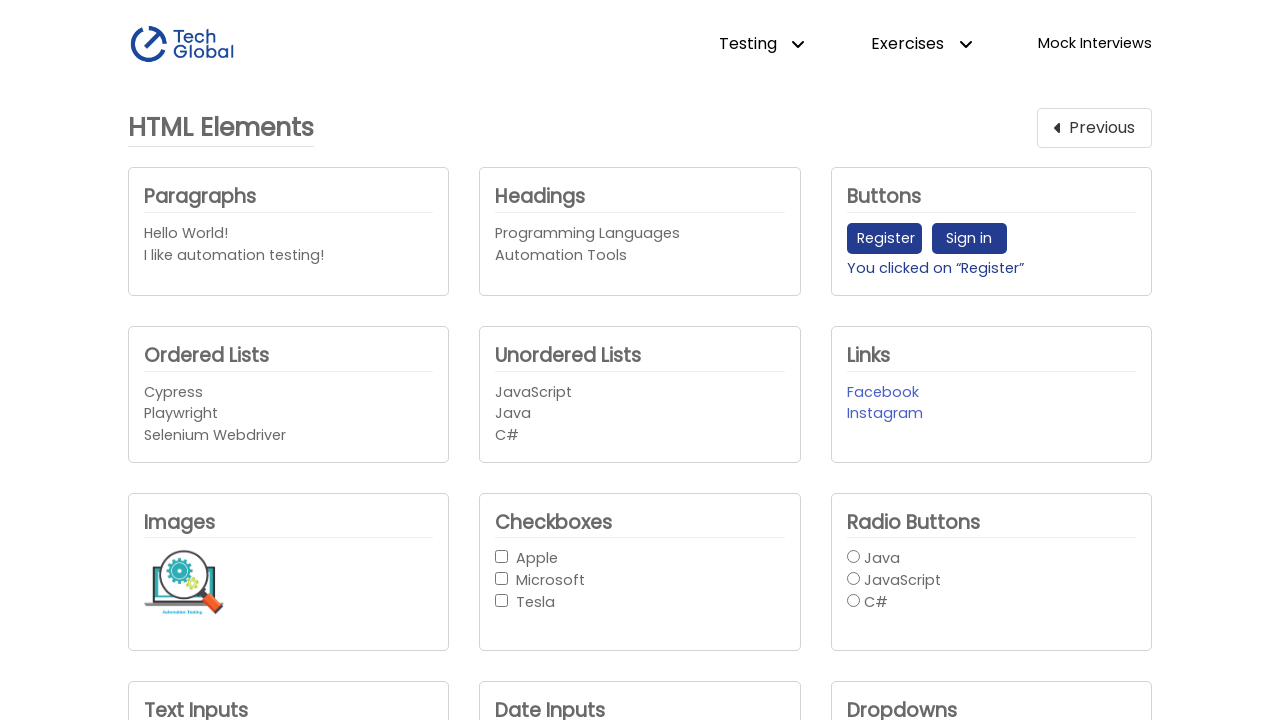

Clicked Register button because message is not visible at (884, 239) on internal:role=button[name="Register"i]
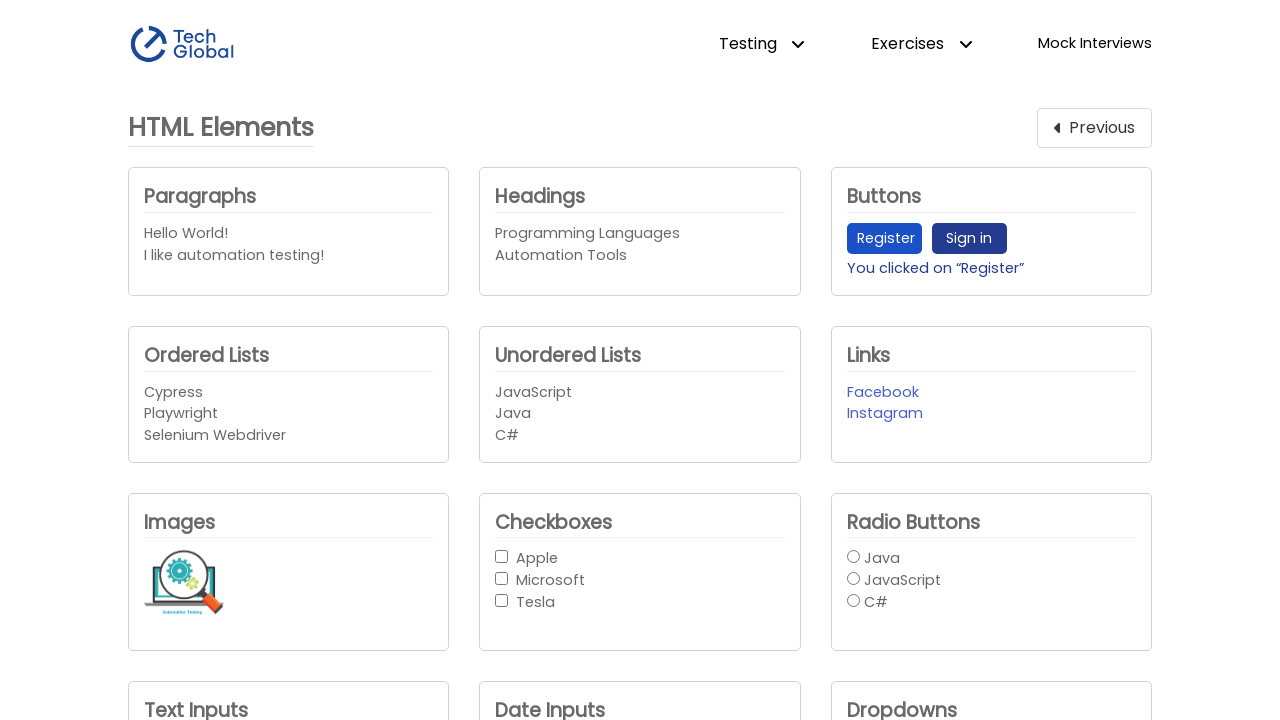

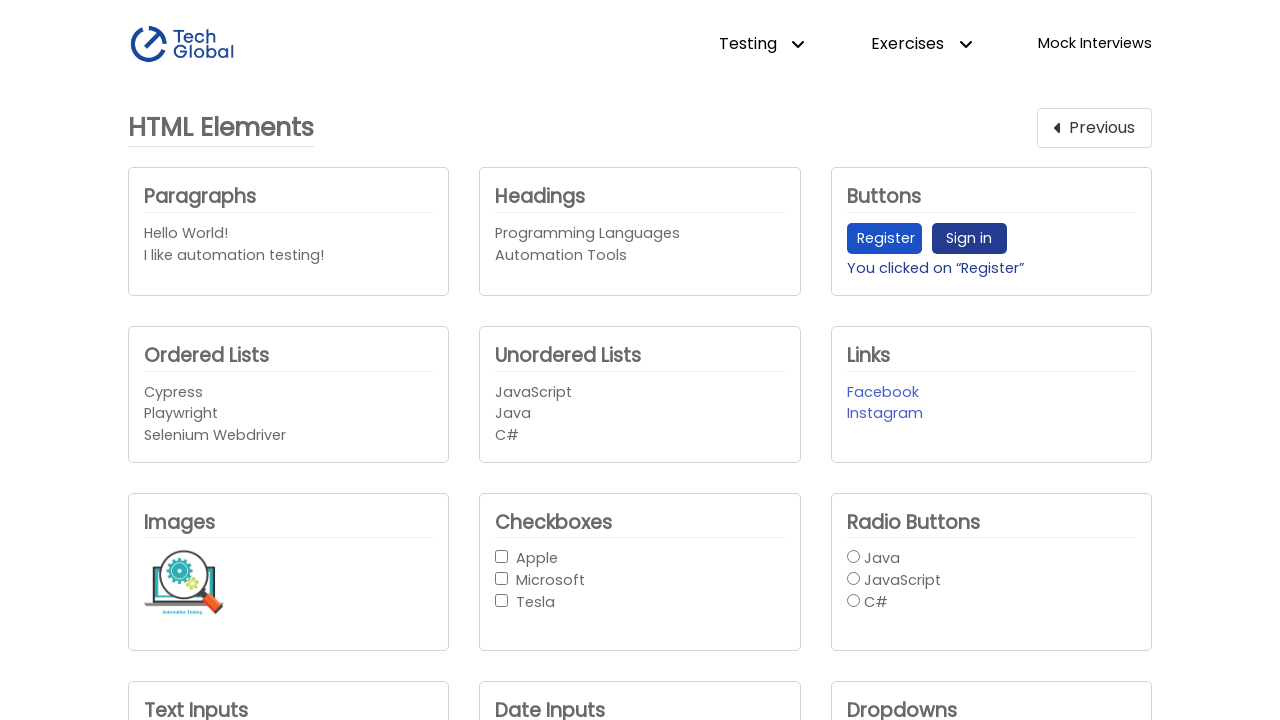